Tests the autocomplete country selection dropdown by typing a country name and waiting for suggestions to appear

Starting URL: https://rahulshettyacademy.com/AutomationPractice/

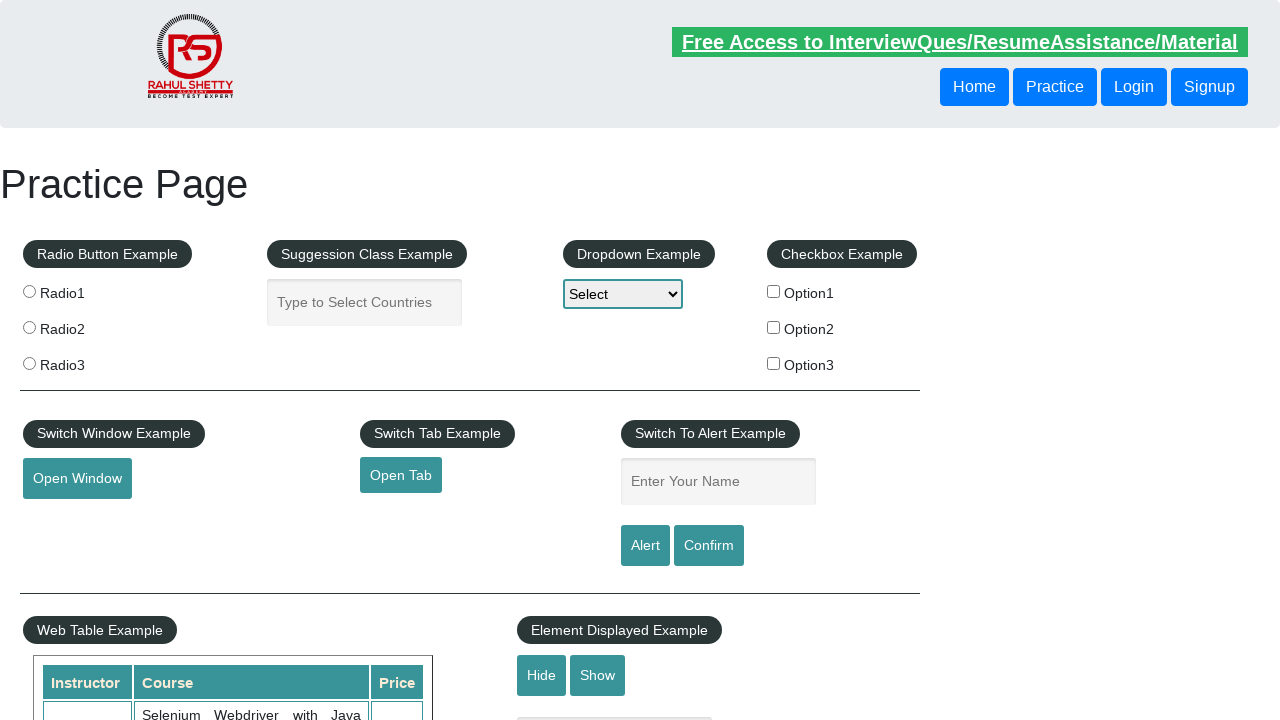

Typed 'India' into the autocomplete country selection field on input[placeholder='Type to Select Countries']
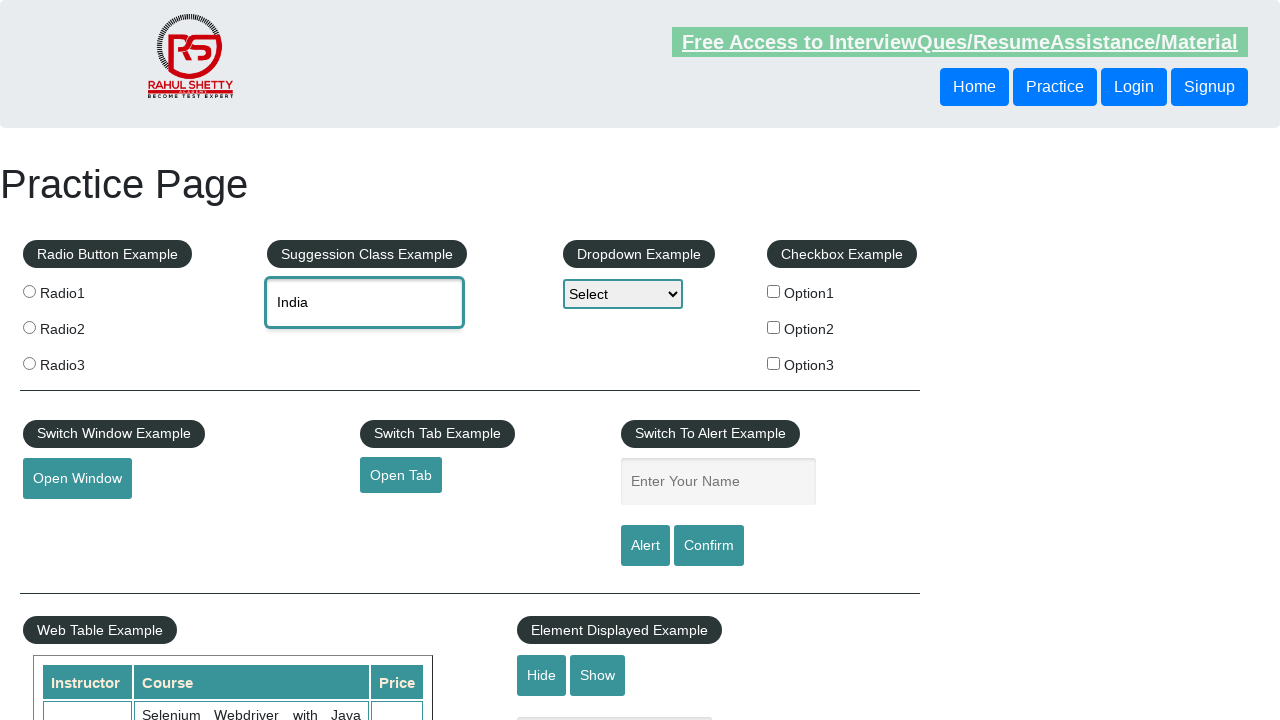

Autocomplete suggestions appeared after typing country name
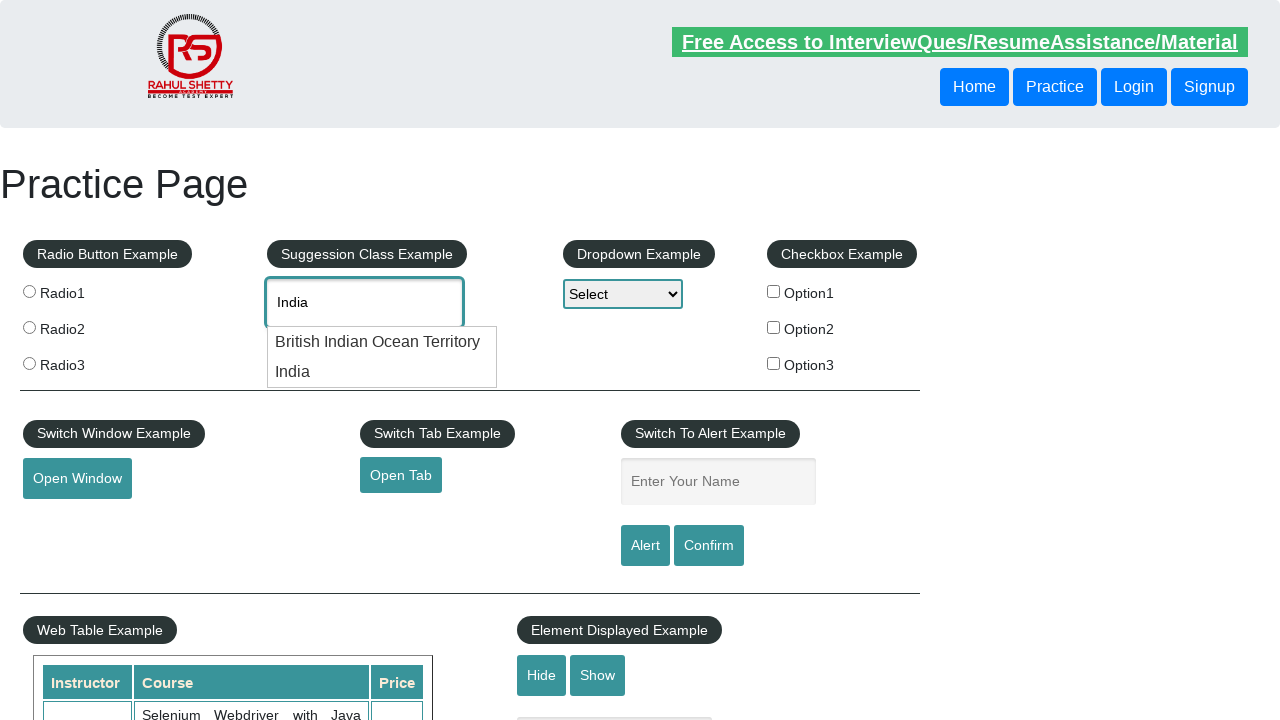

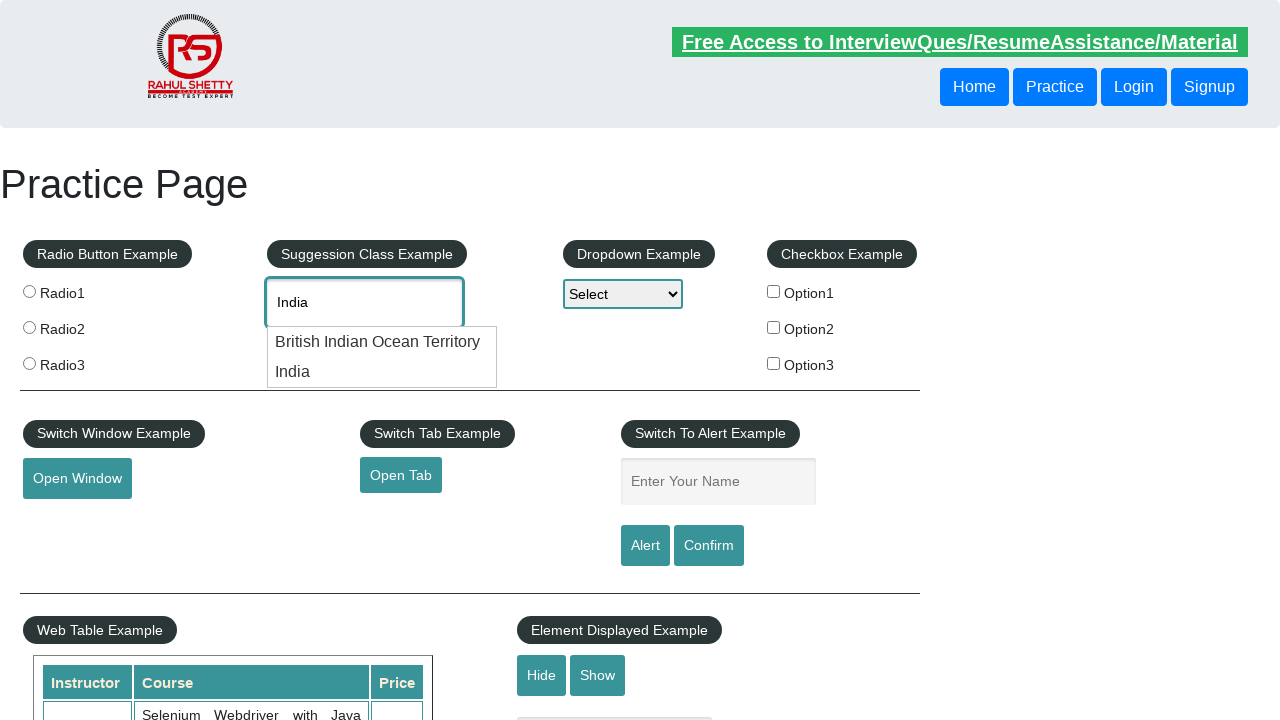